Tests filling in only the city field and submits the form to verify validation

Starting URL: https://bonigarcia.dev/selenium-webdriver-java/data-types.html

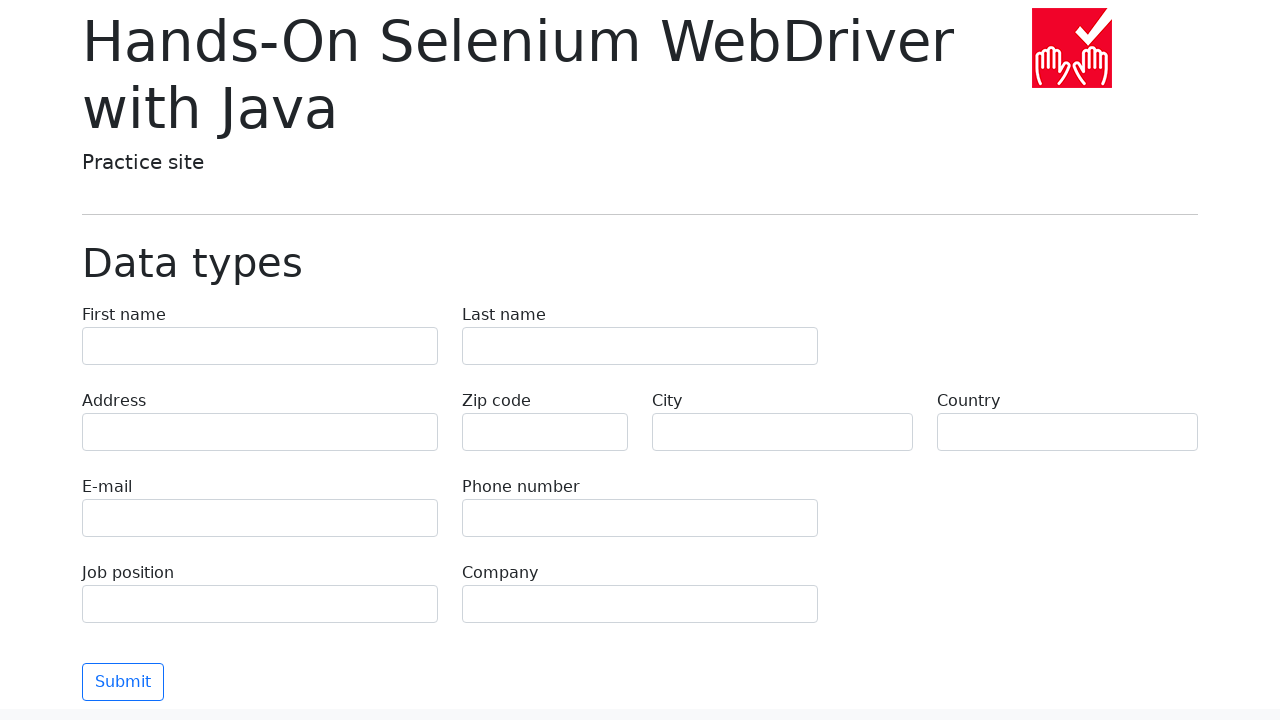

Filled city field with 'Los Angeles' on input[name='city']
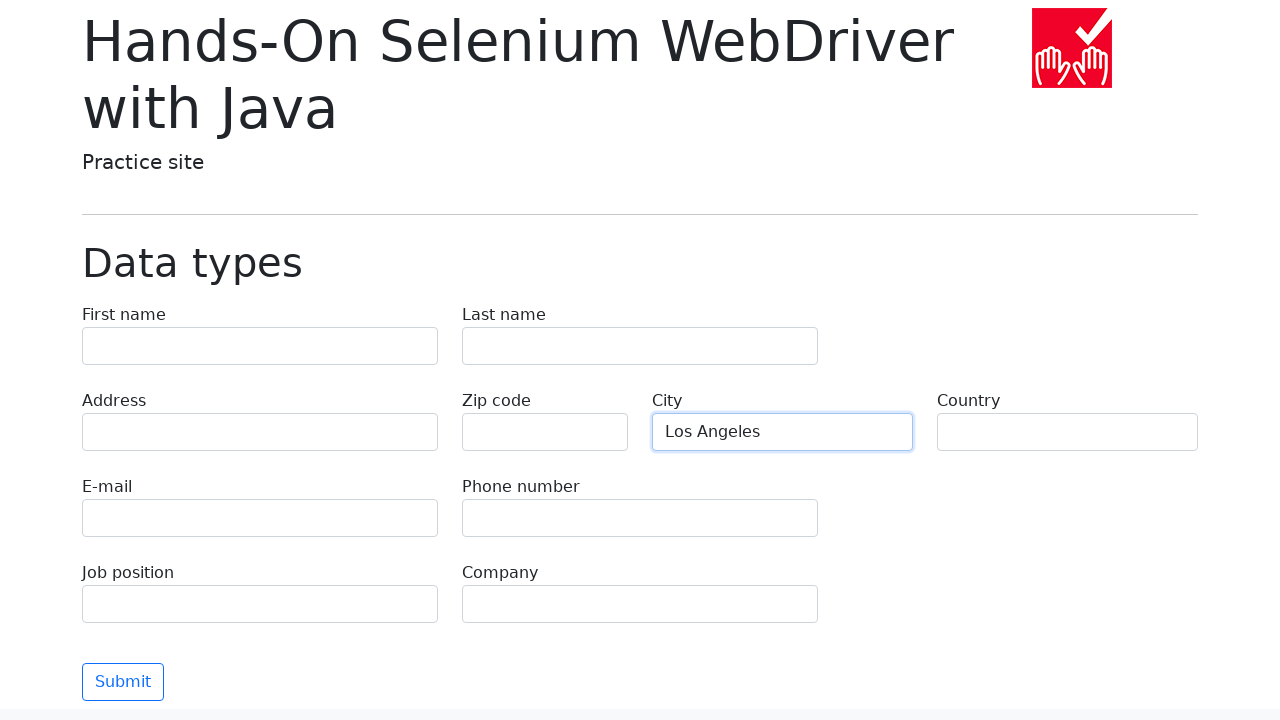

Clicked submit button to submit form at (123, 682) on button
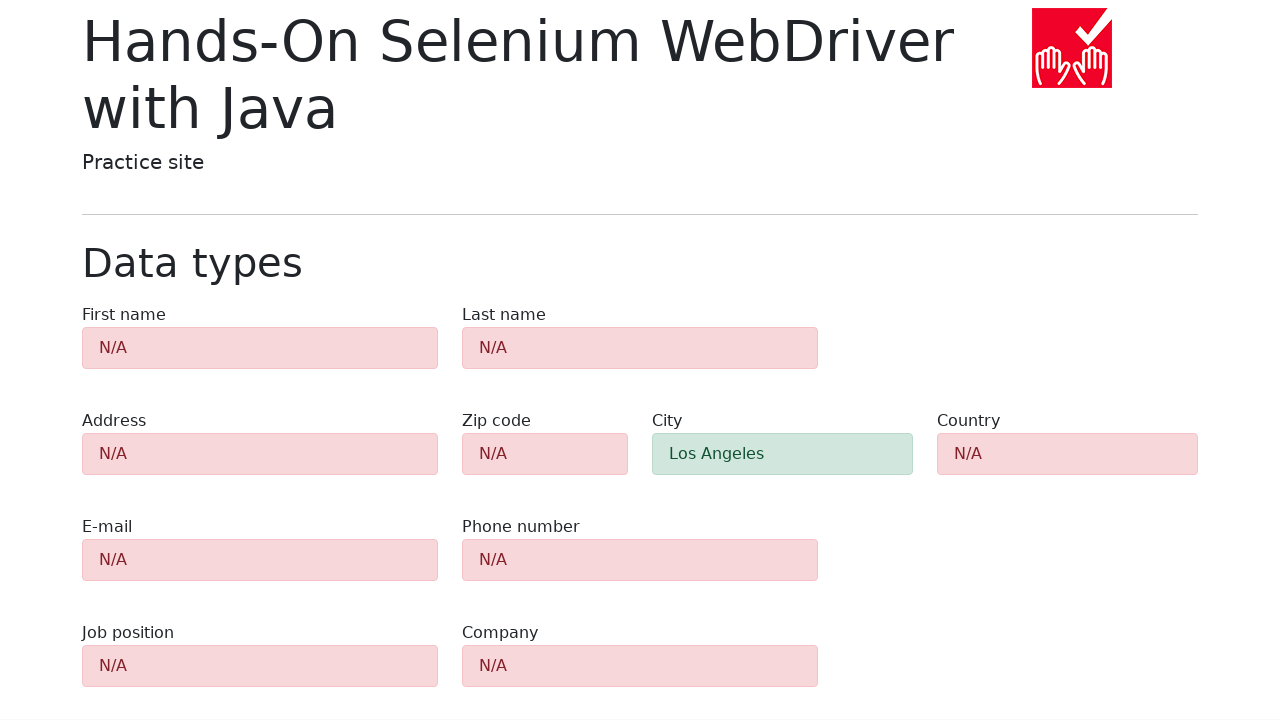

Validation alerts appeared on page
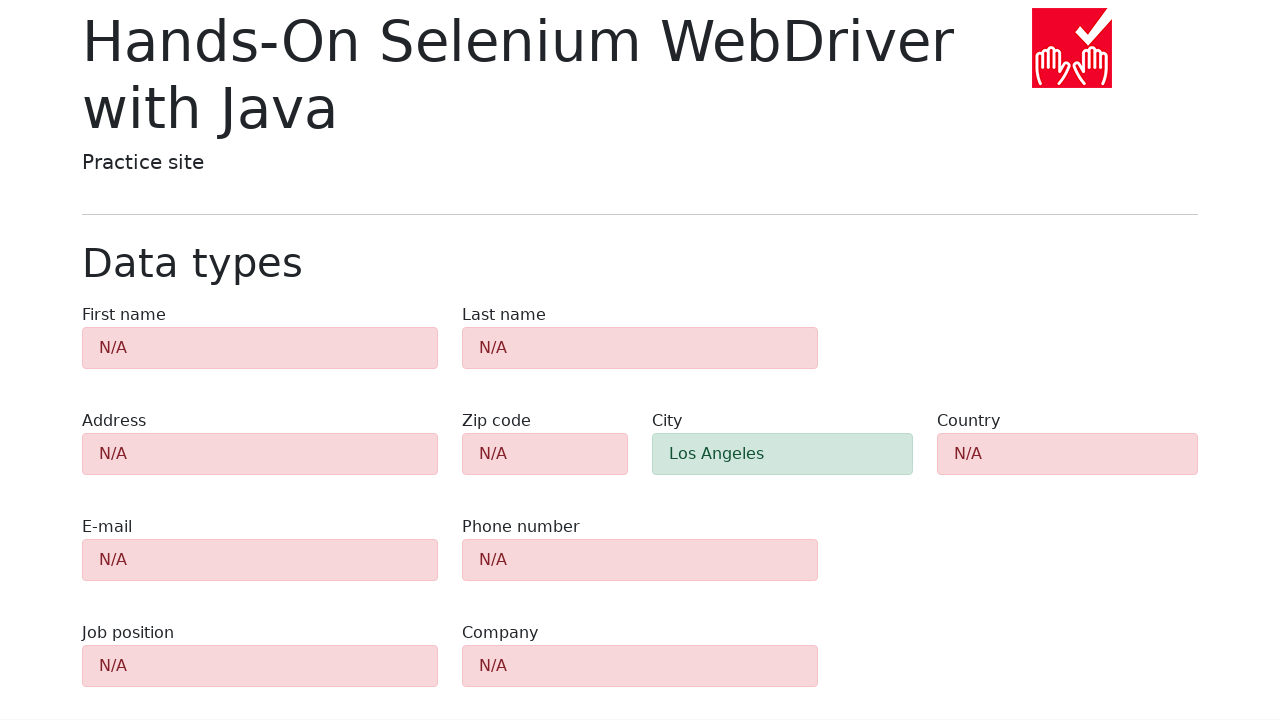

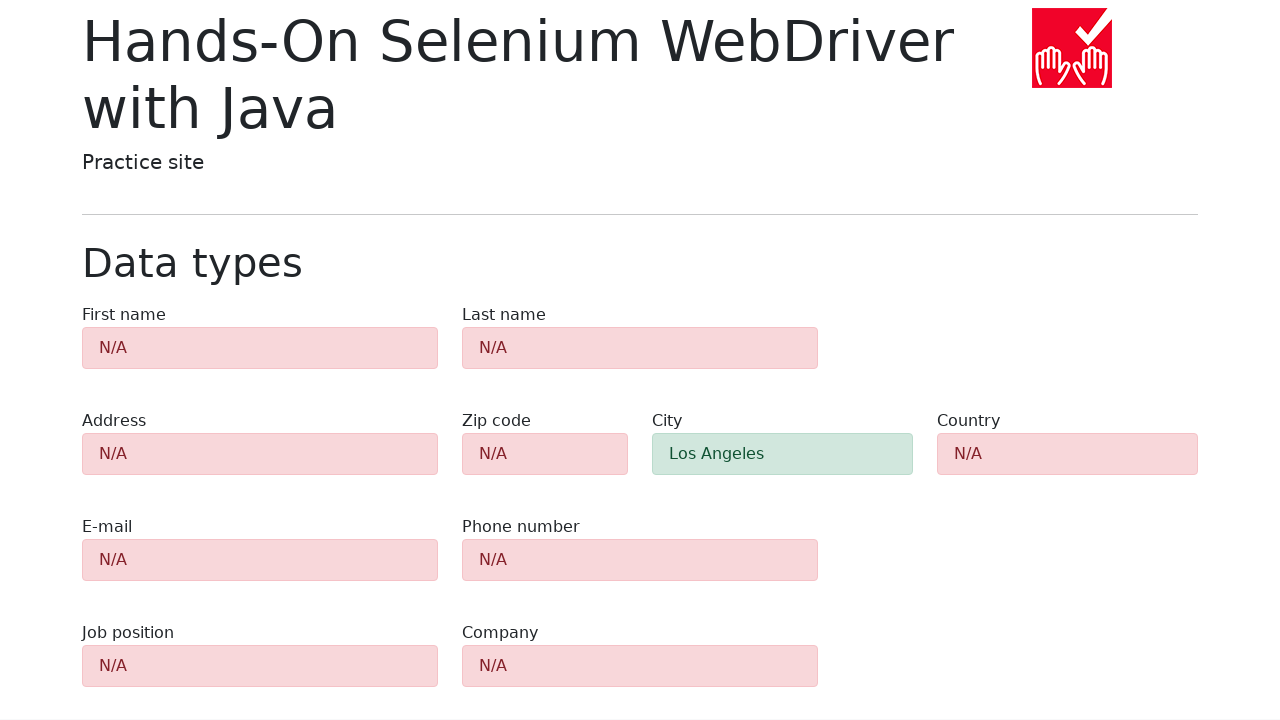